Tests dynamic page loading using a helper wait function, clicking start button and waiting for finish text to appear

Starting URL: http://the-internet.herokuapp.com/dynamic_loading/1

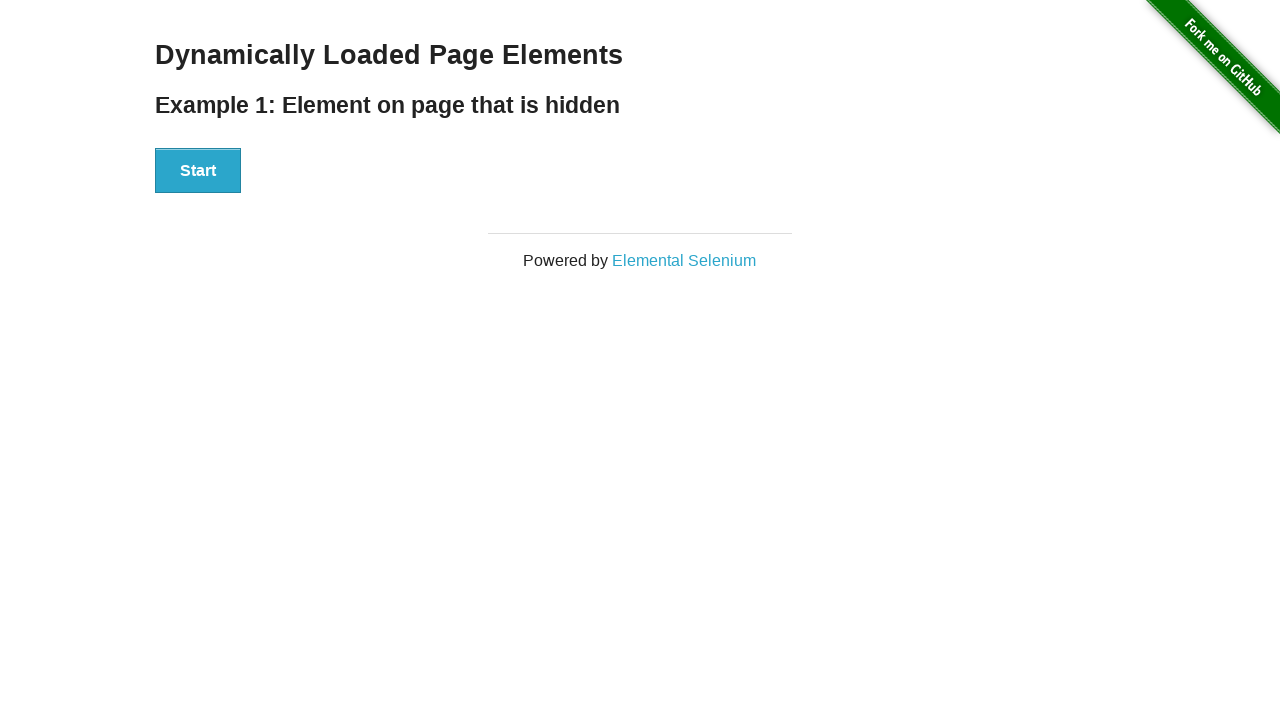

Clicked the Start button at (198, 171) on #start button
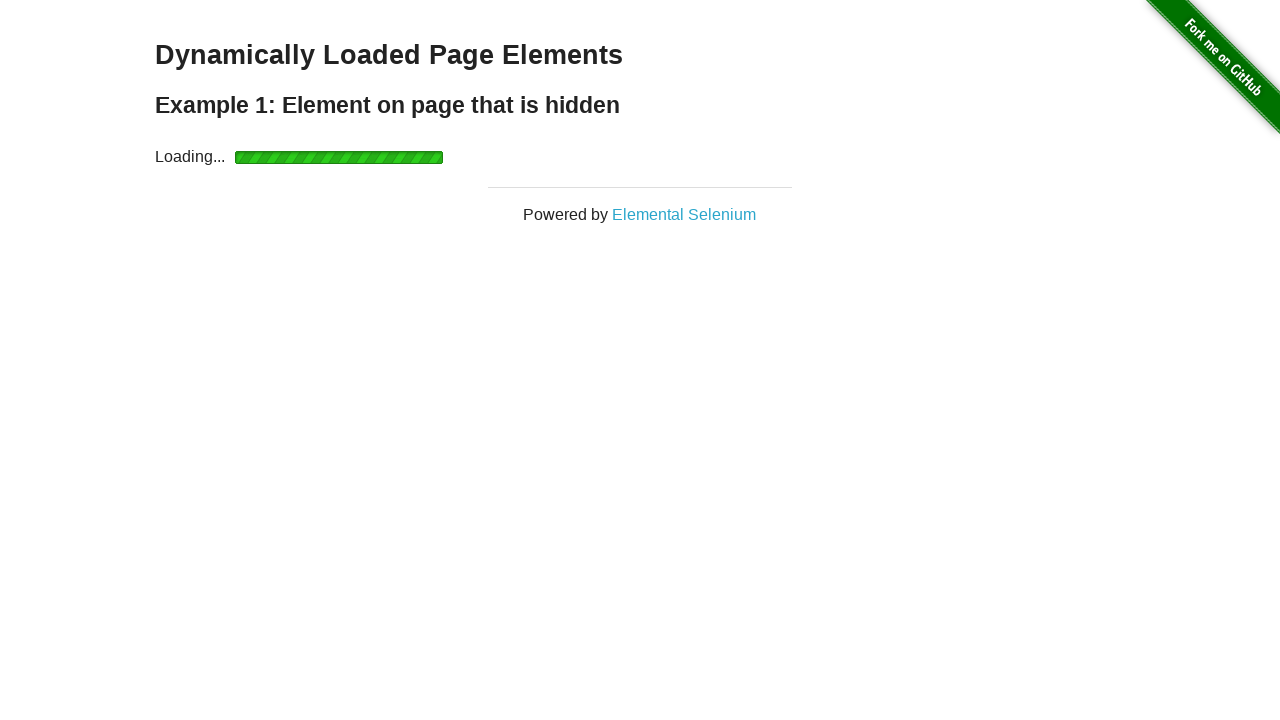

Waited for finish text to appear (dynamic loading complete)
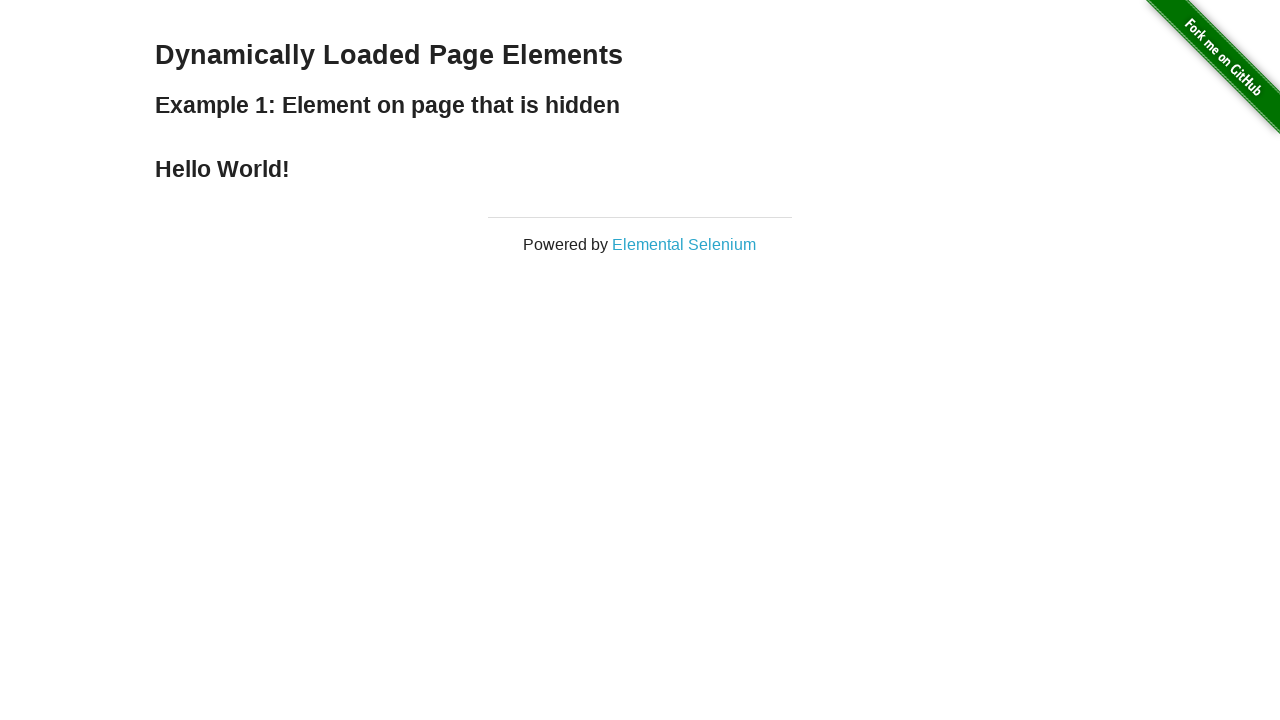

Verified that finish element is visible
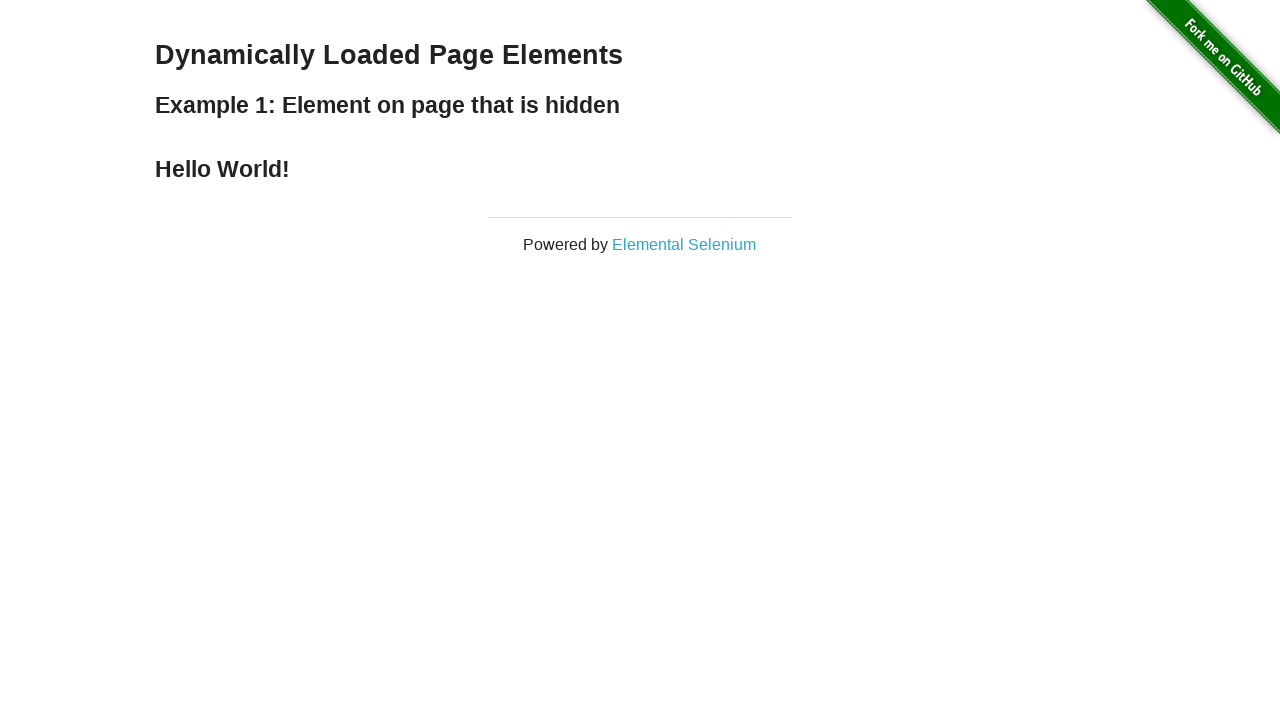

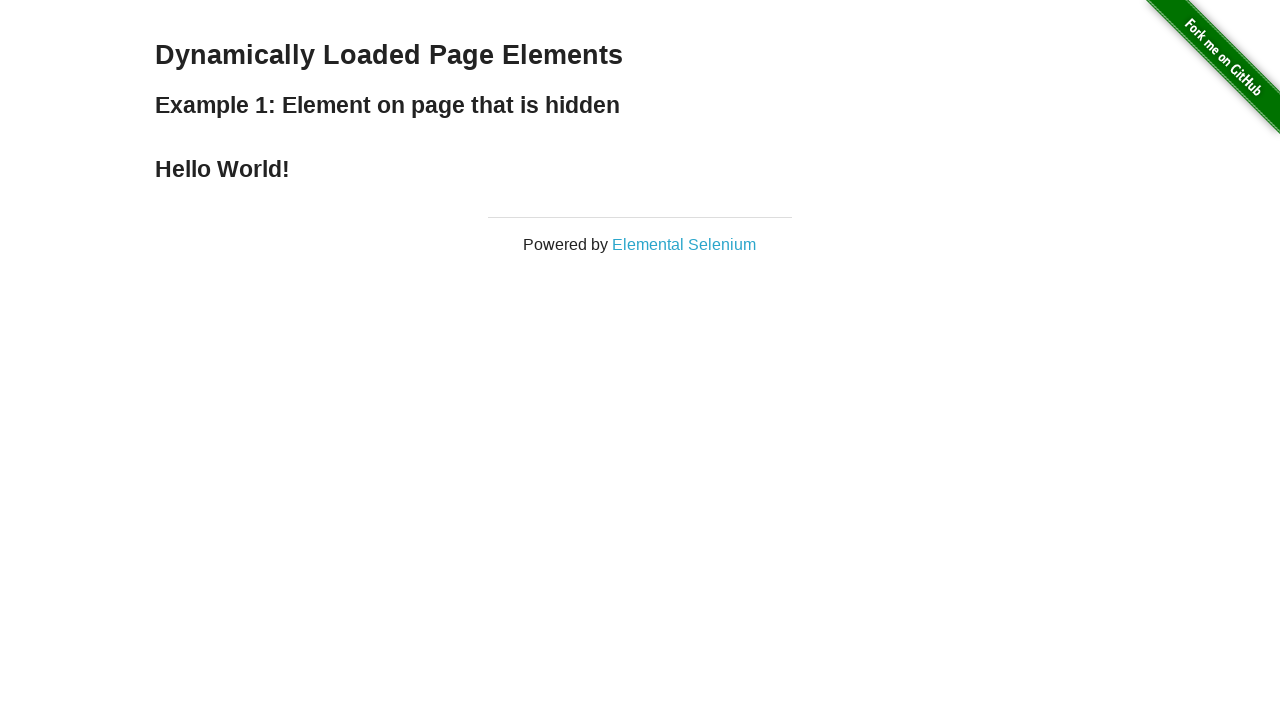